Navigates to TechProEducation website

Starting URL: https://techproeducation.com

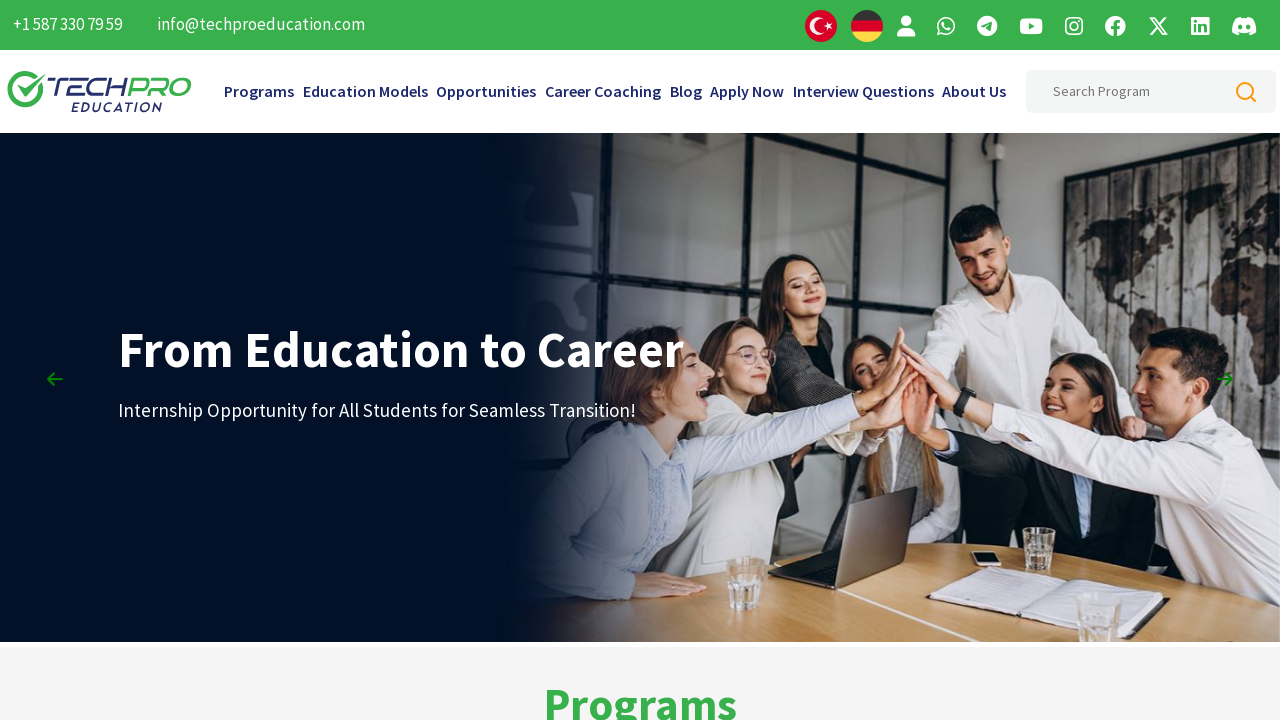

Navigated to TechProEducation website
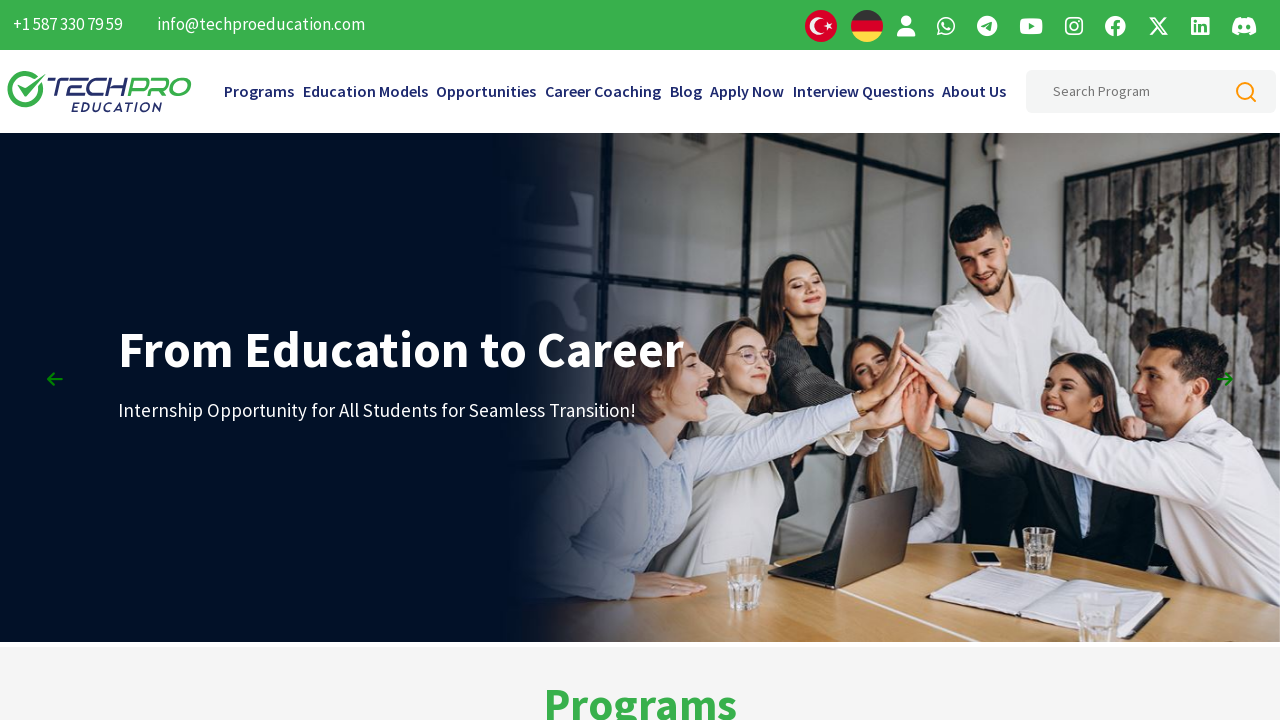

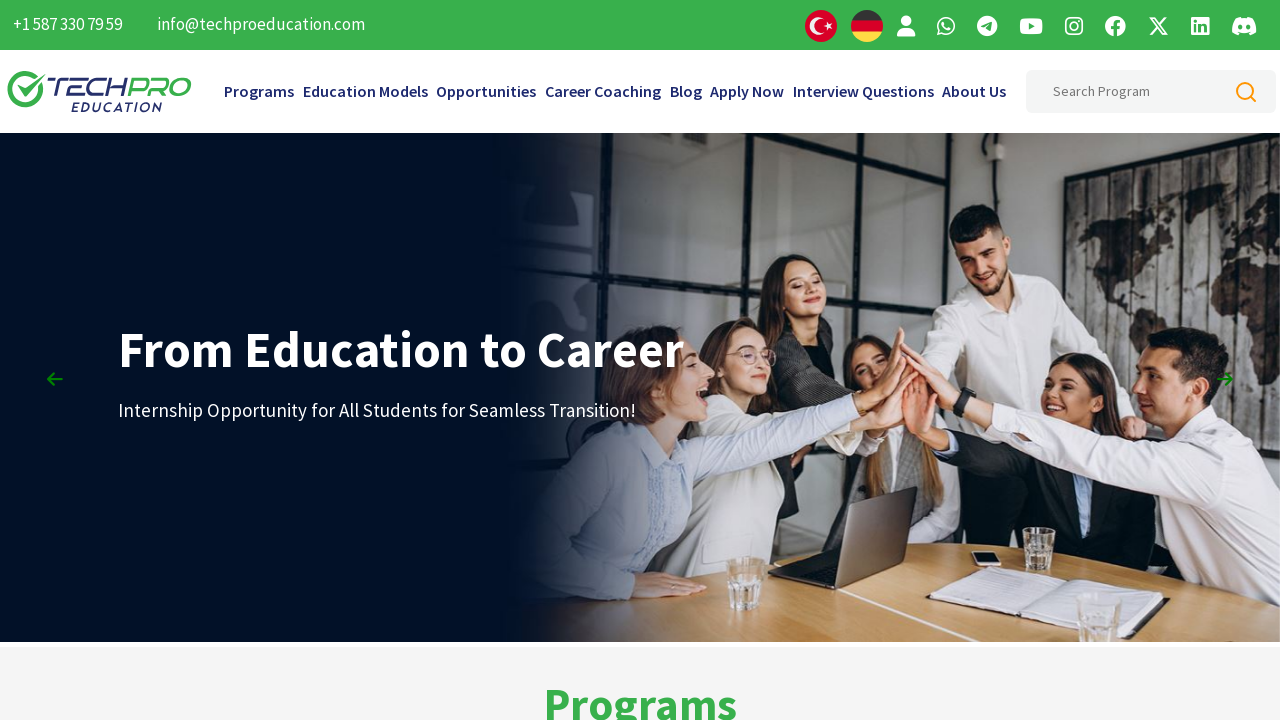